Tests dynamic button functionality by clicking start and stop buttons

Starting URL: https://testautomationpractice.blogspot.com/

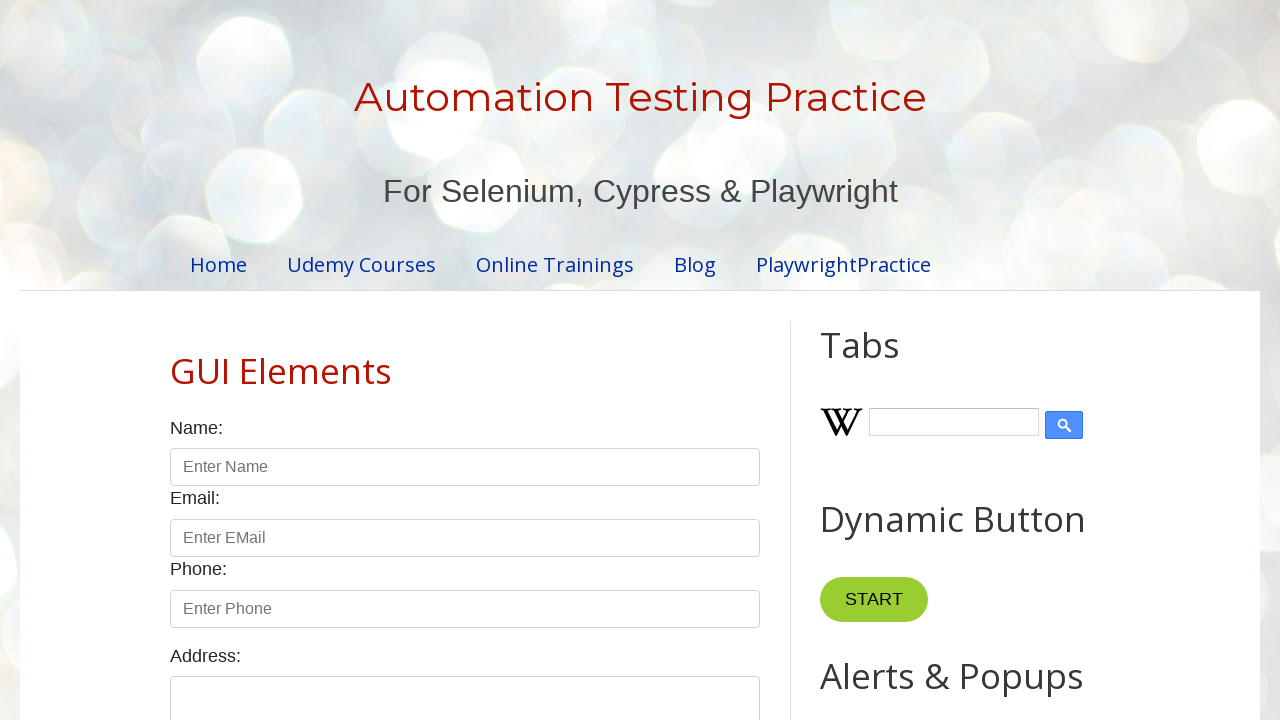

Clicked start button at (874, 600) on button[name='start']
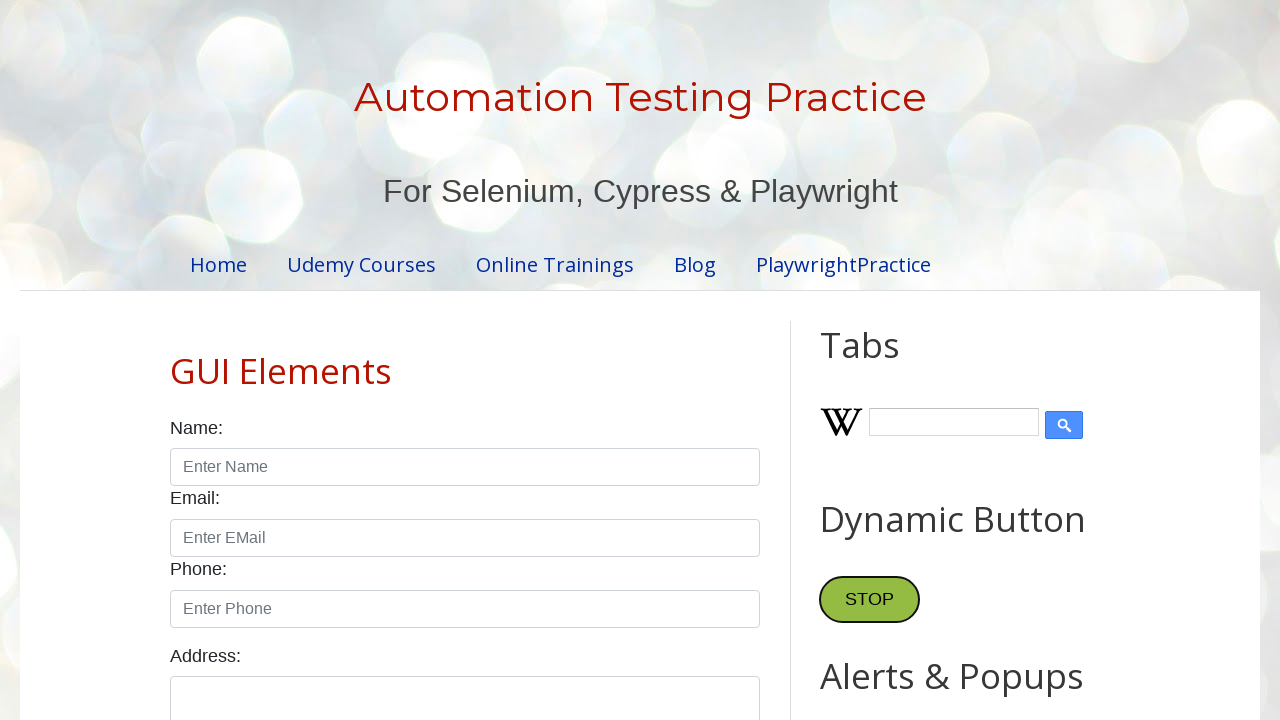

Stop button appeared after start button click
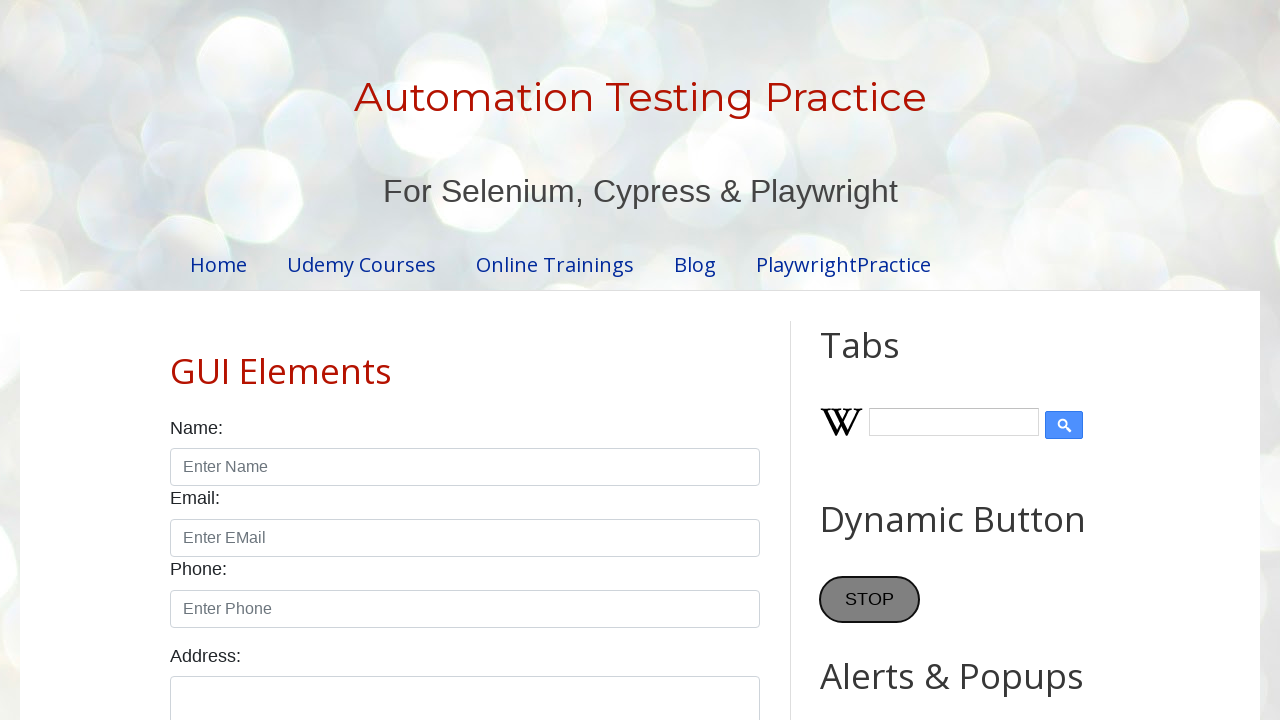

Clicked stop button at (870, 600) on button[name='stop']
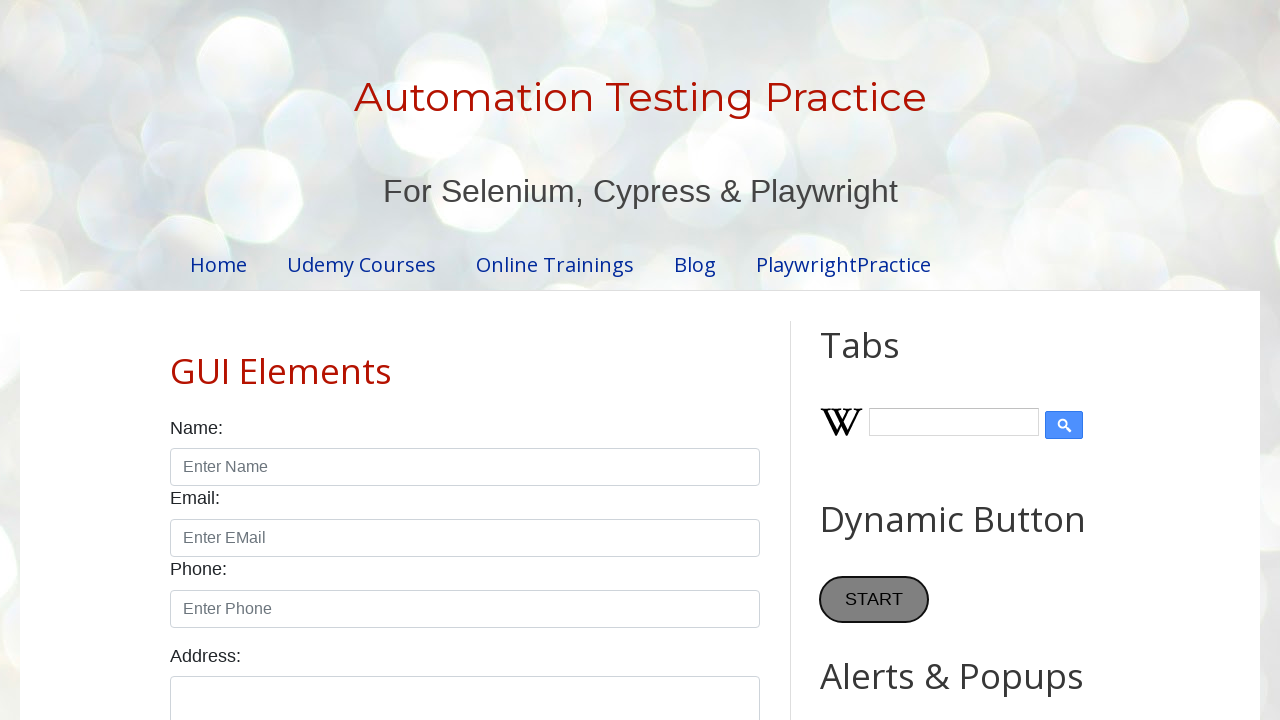

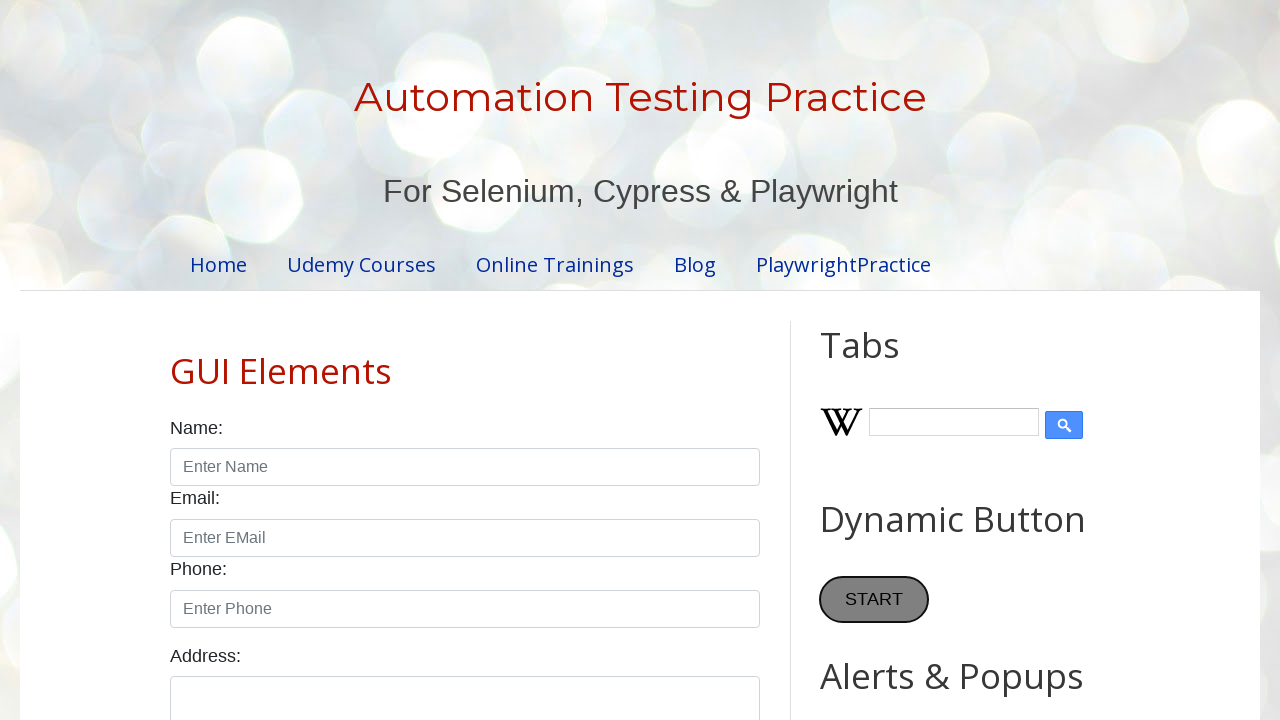